Tests opening a new browser window, navigating to a different URL in the new window, and verifying that two window handles exist.

Starting URL: https://the-internet.herokuapp.com/windows

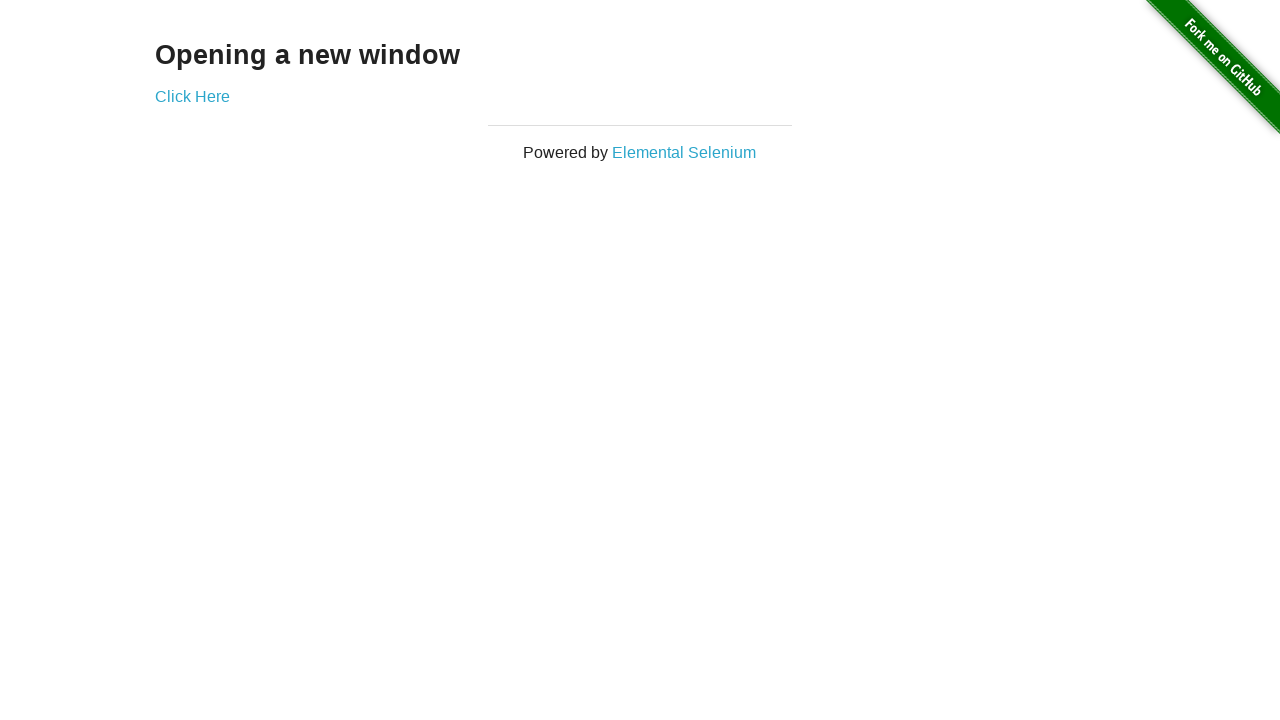

Opened a new browser window/page
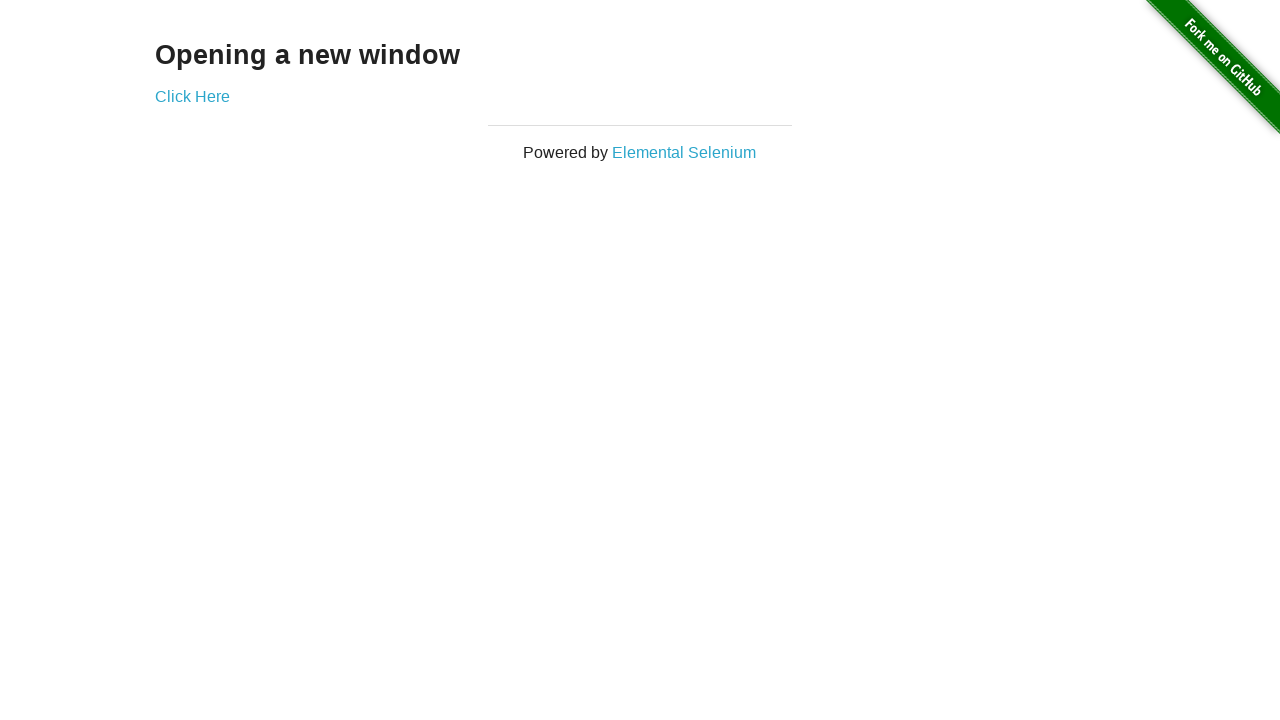

Navigated new window to https://the-internet.herokuapp.com/typos
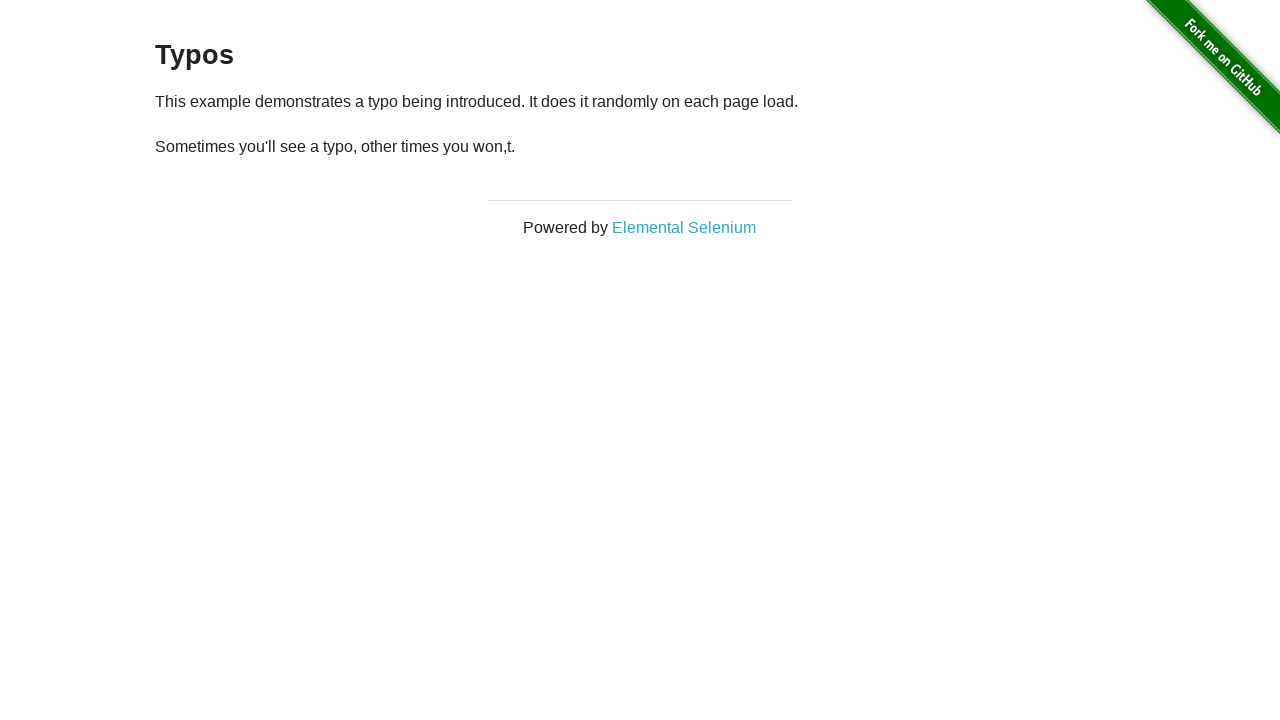

Verified that two window handles exist (2 pages open)
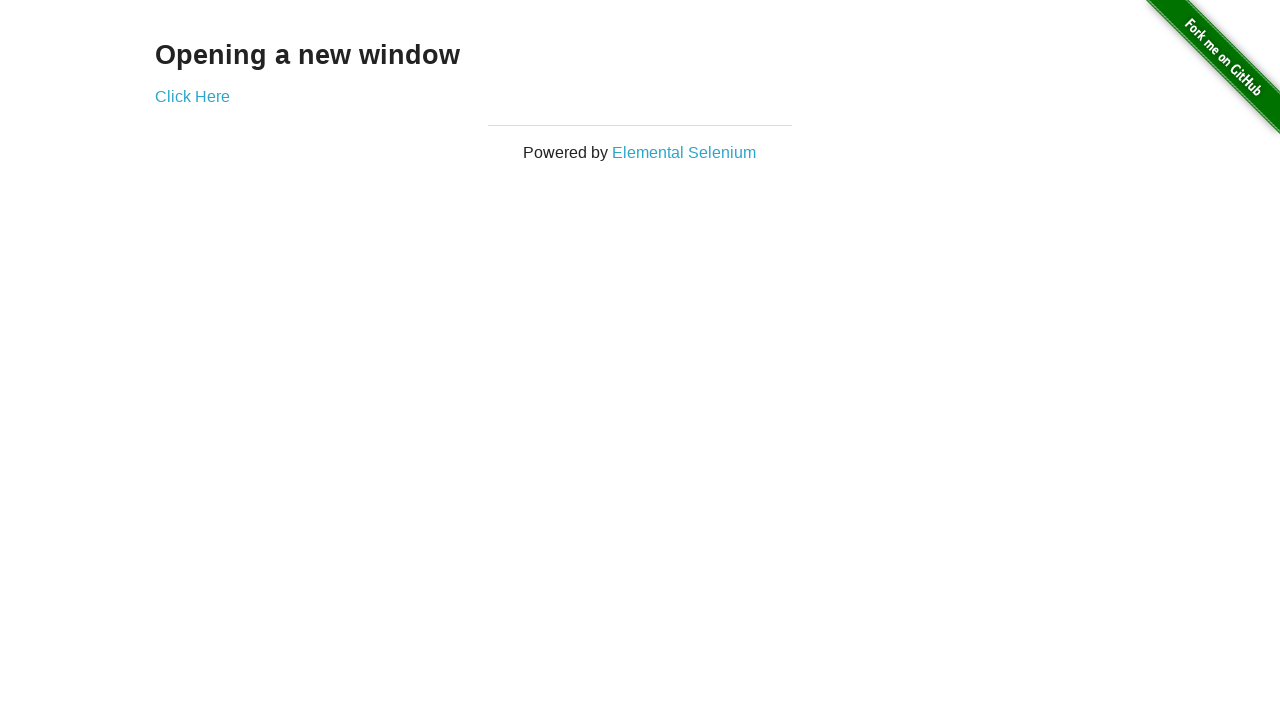

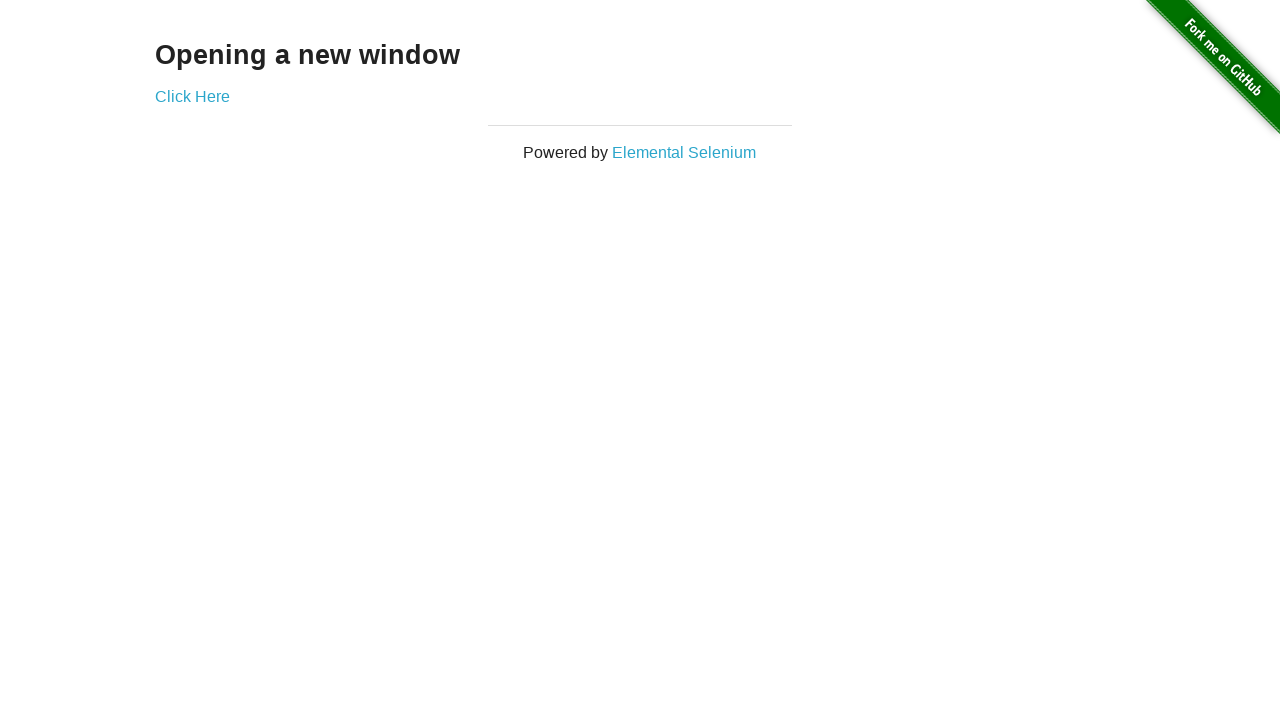